Tests dynamic loading functionality by clicking a start button and waiting for dynamically loaded text to appear

Starting URL: http://the-internet.herokuapp.com/dynamic_loading/2

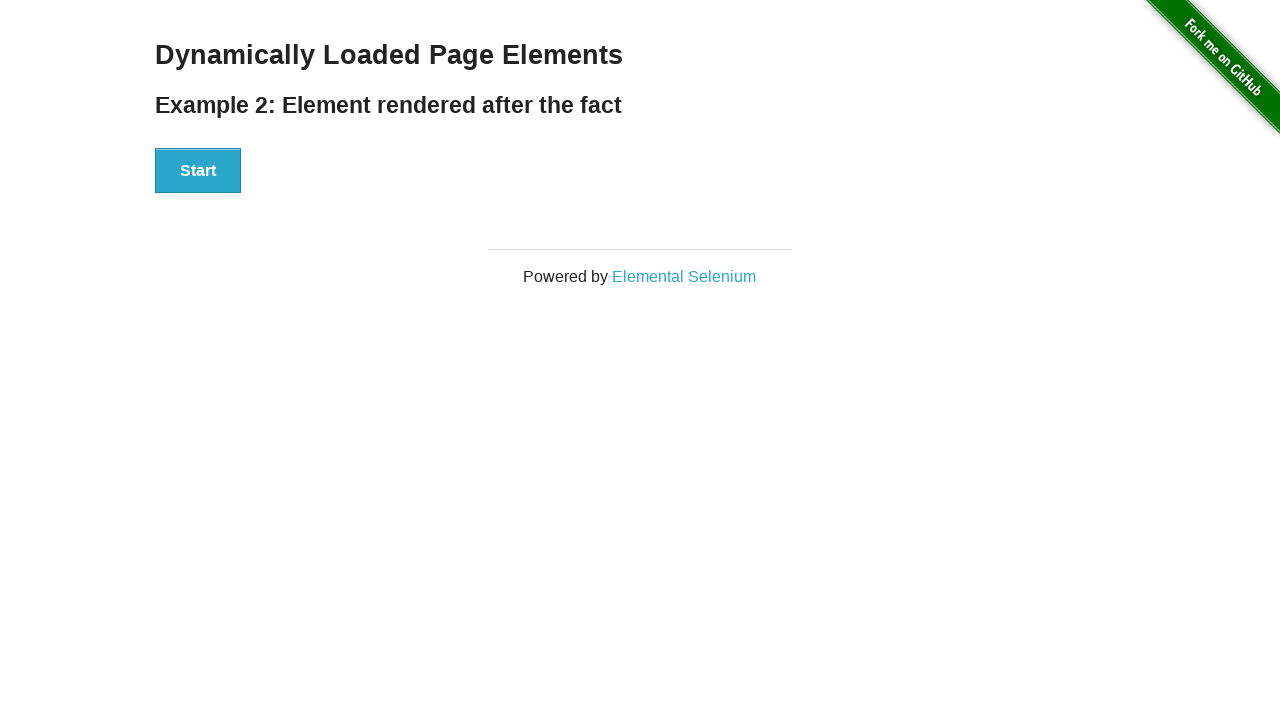

Clicked start button to trigger dynamic loading at (198, 171) on #start>button
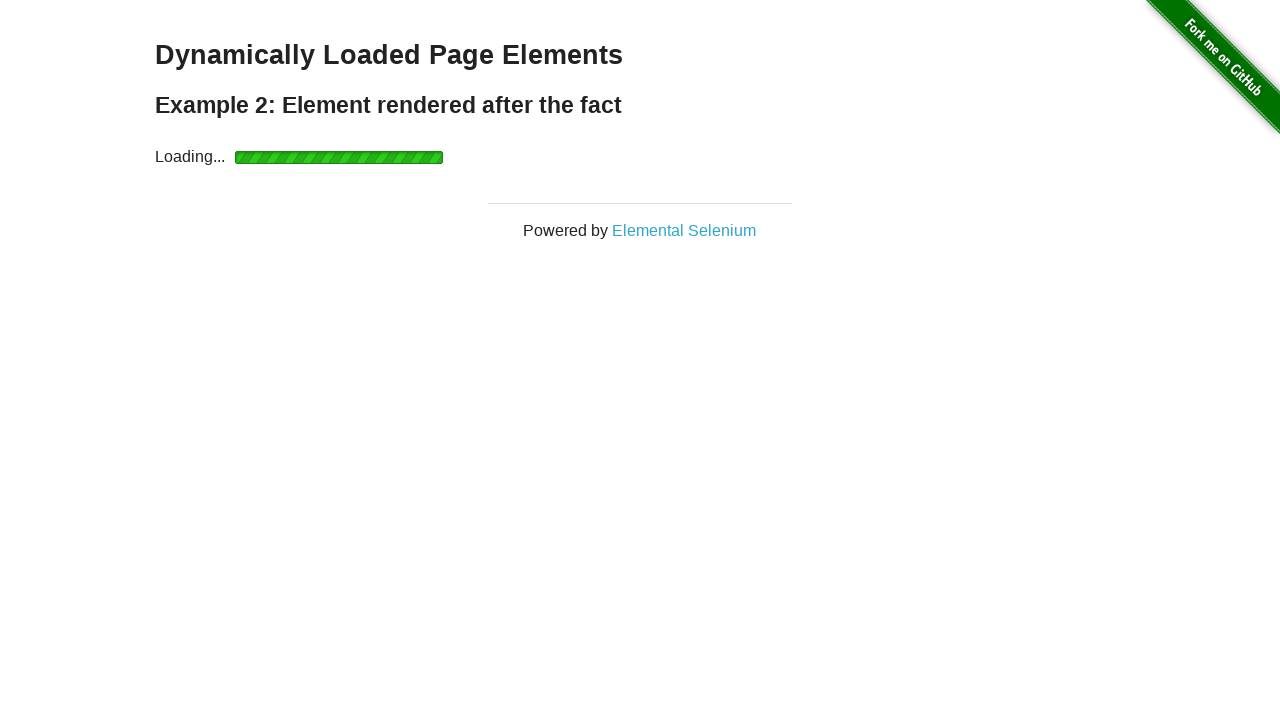

Dynamically loaded text element appeared
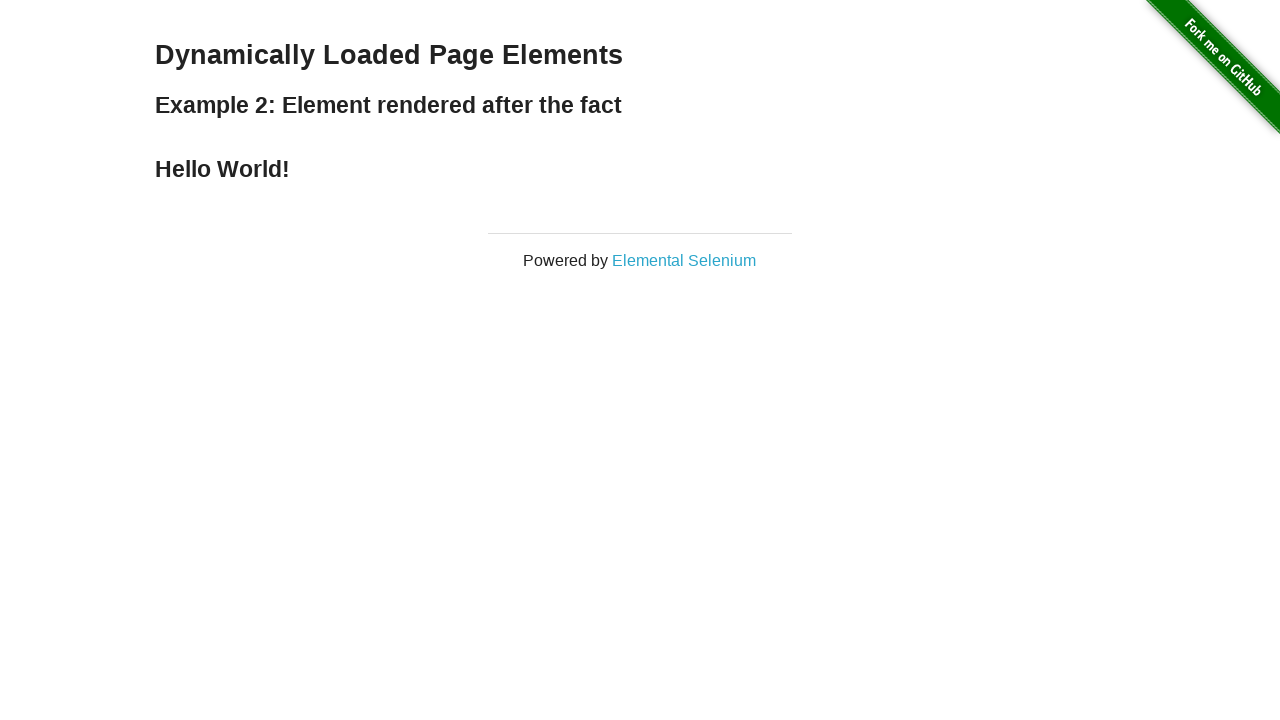

Located the finish text element
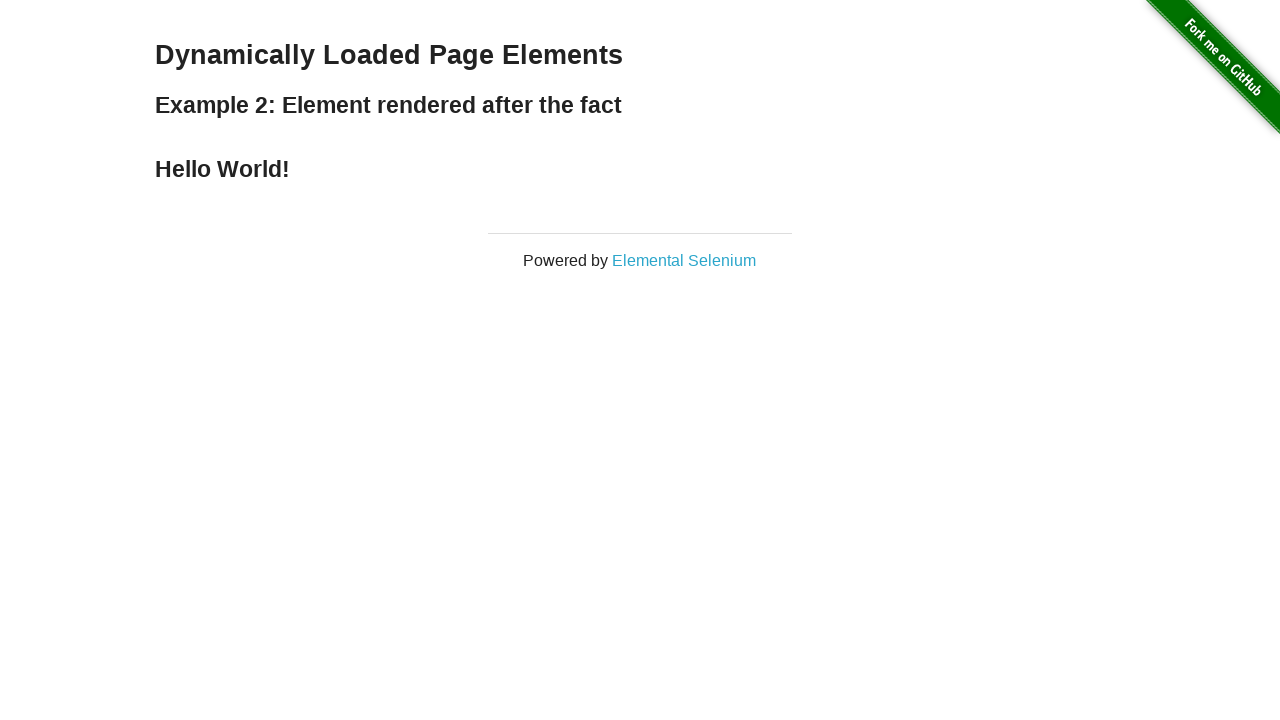

Verified the finish text element is visible
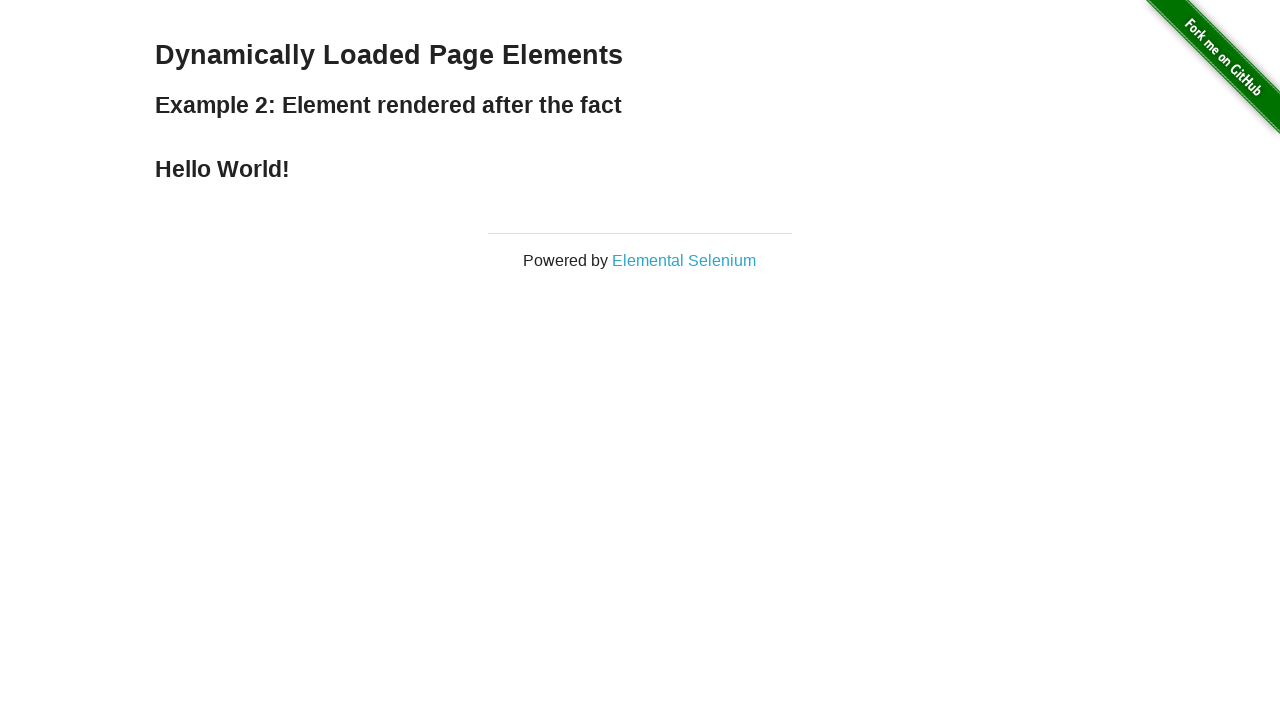

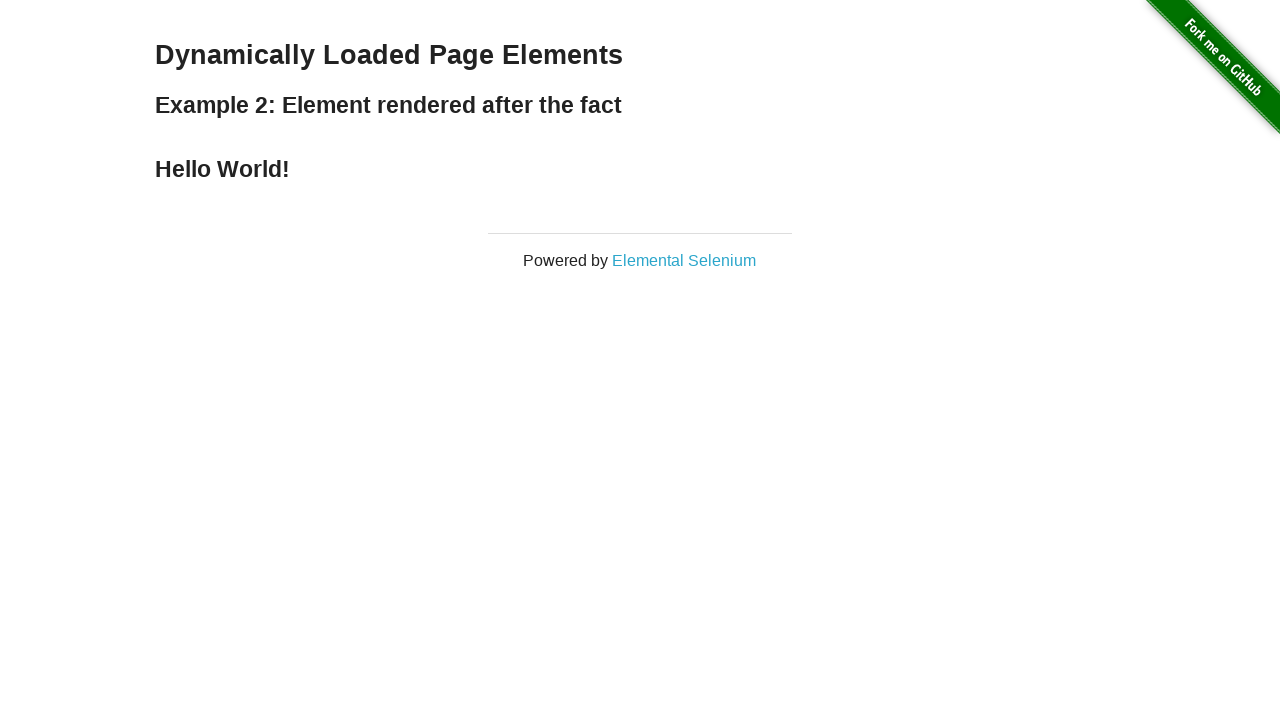